Tests window handle functionality by clicking on links that open in new tabs, then closing those new tabs while keeping the original page open

Starting URL: https://www.toolsqa.com/selenium-webdriver/window-handle-in-selenium/

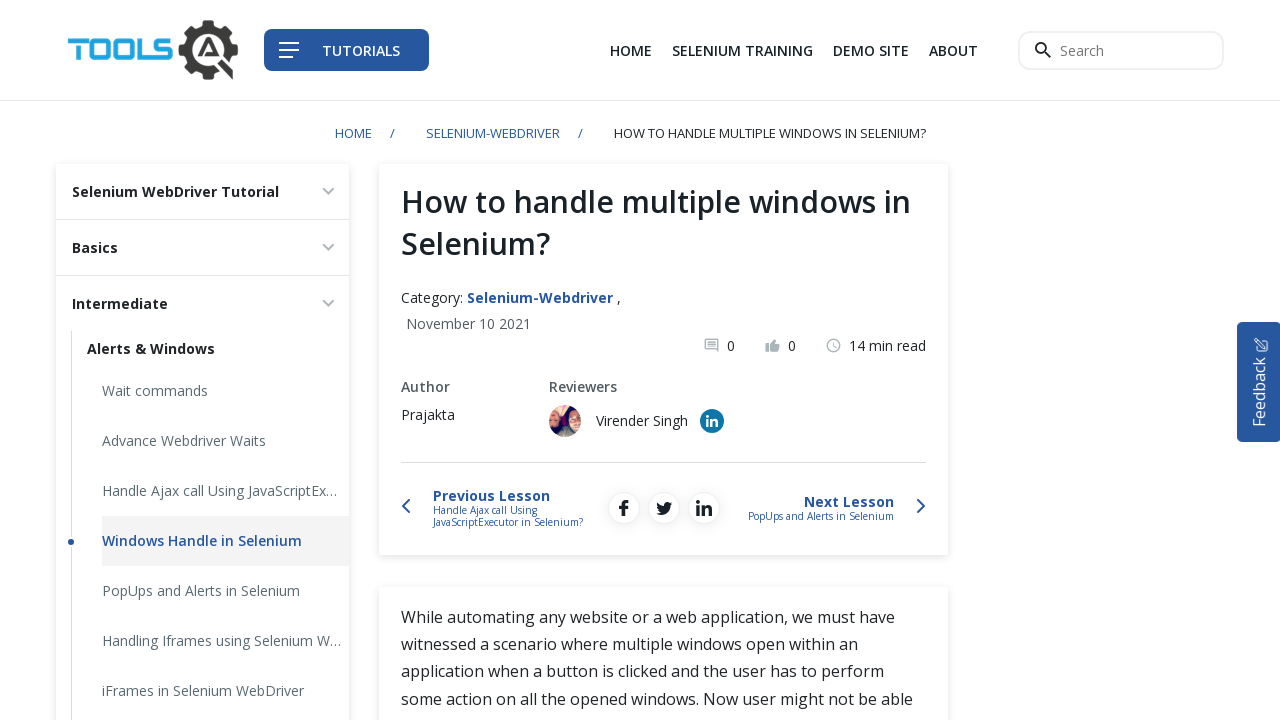

Page loaded (domcontentloaded state reached)
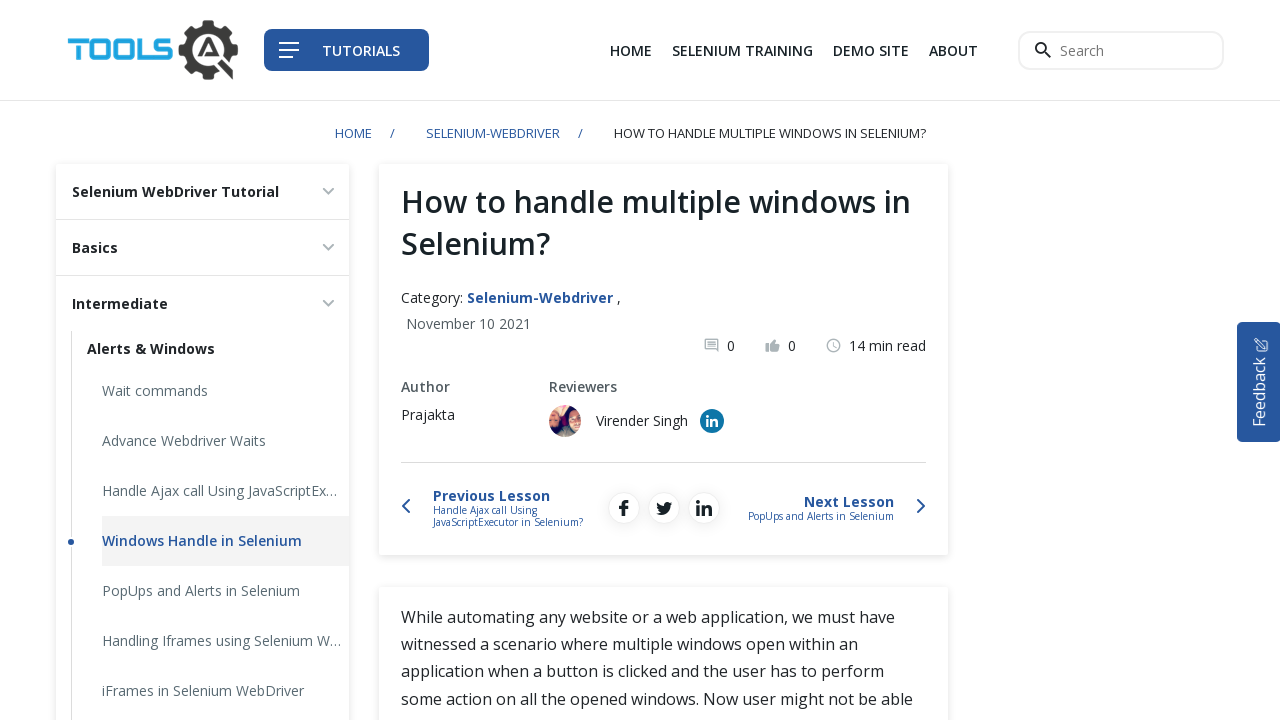

Located all links with target='_blank'
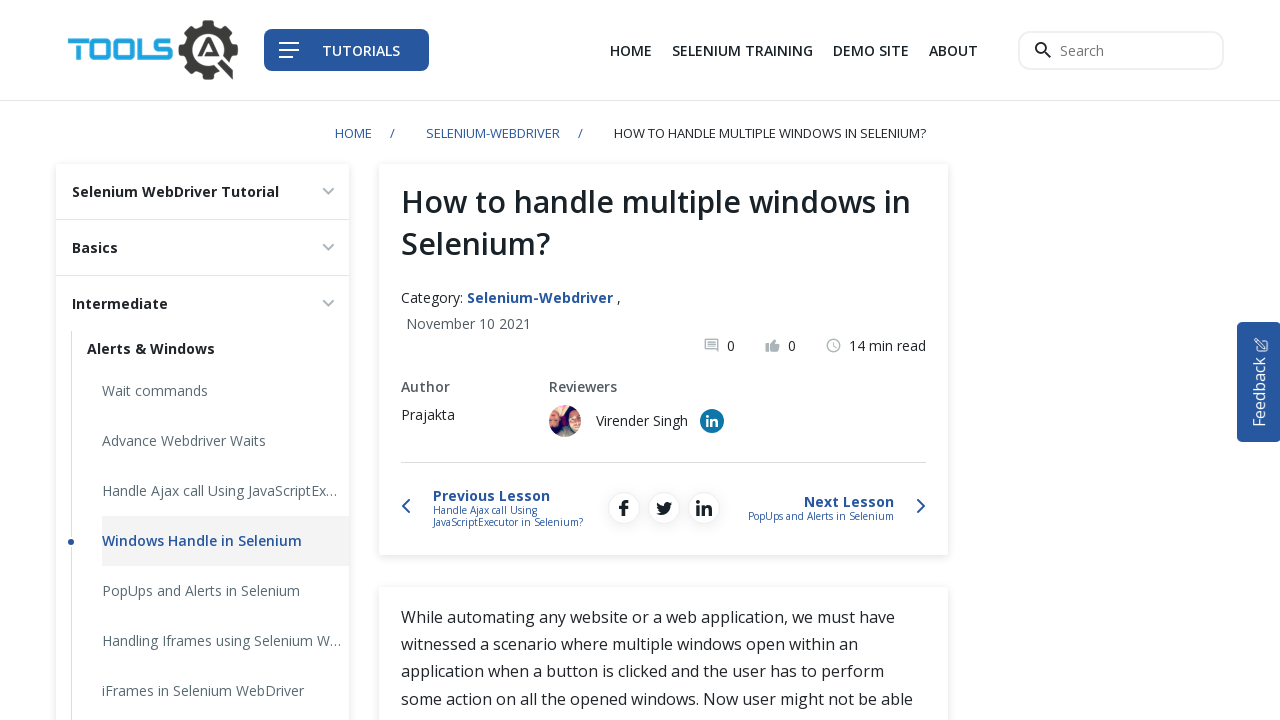

Stored reference to original page
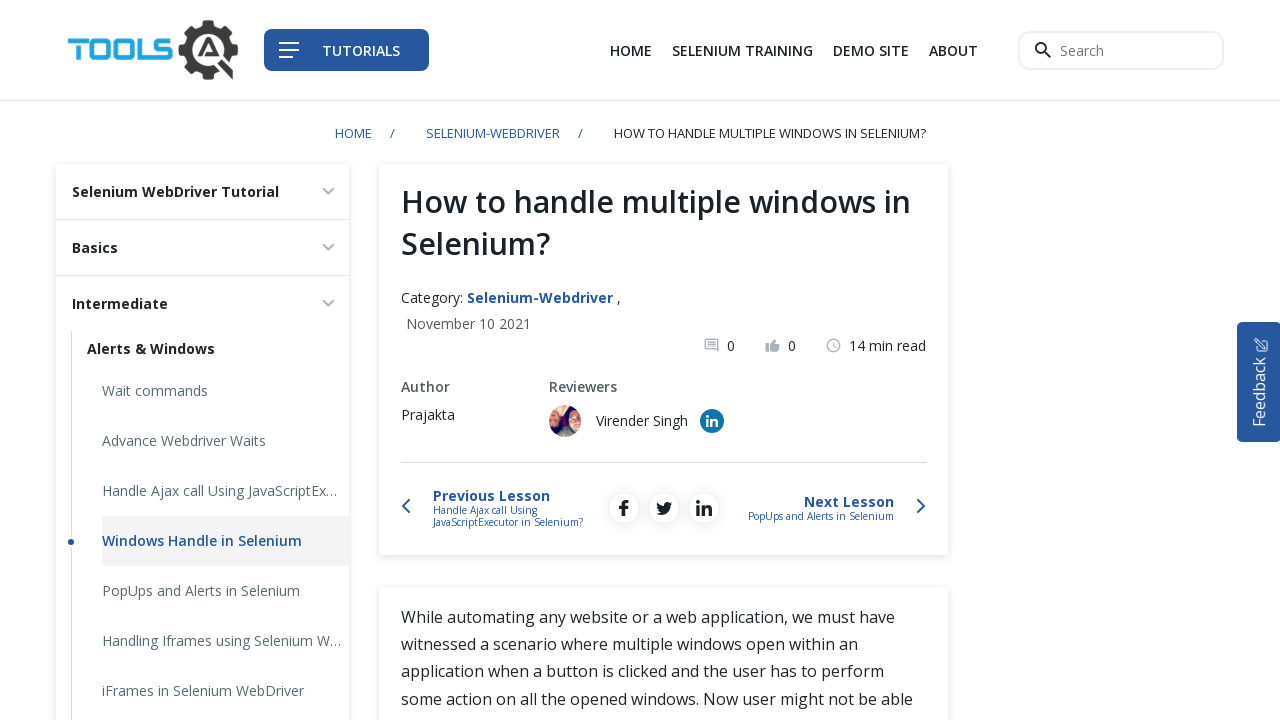

Clicked first link with target='_blank', new tab opened at (871, 50) on xpath=//a[@target='_blank'] >> nth=0
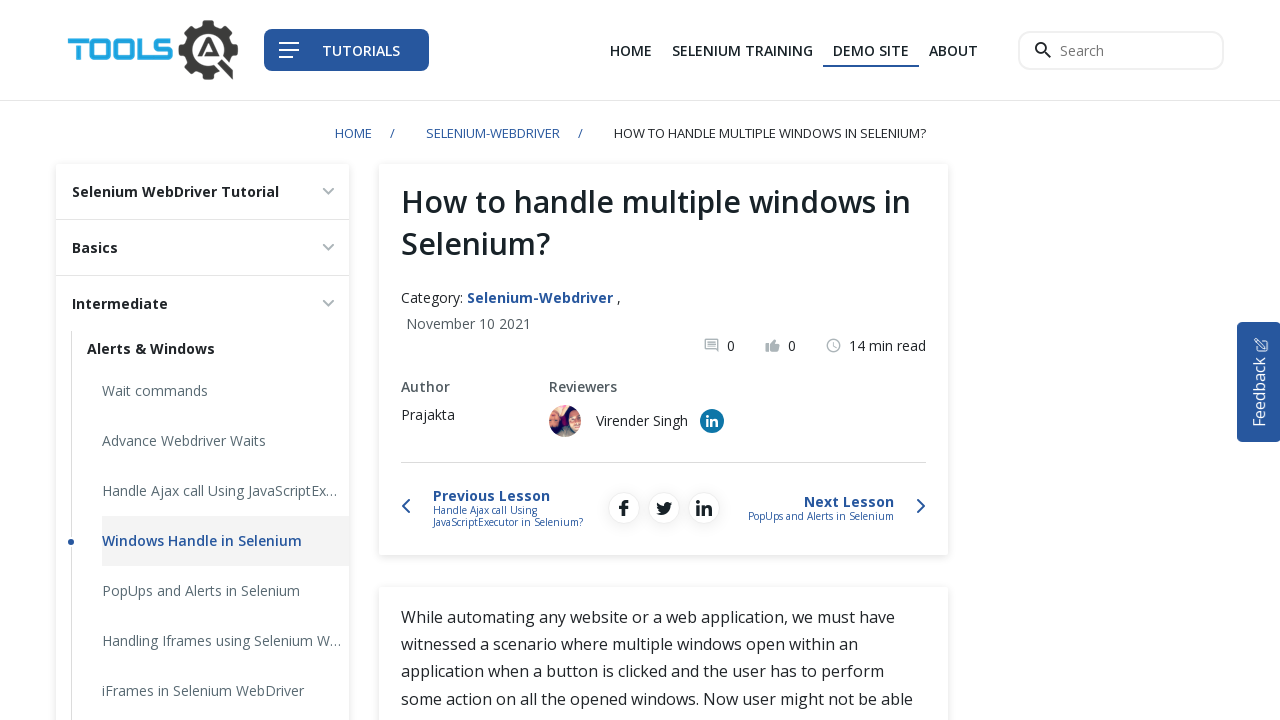

Clicked second link with target='_blank', another new tab opened at (712, 421) on xpath=//a[@target='_blank'] >> nth=1
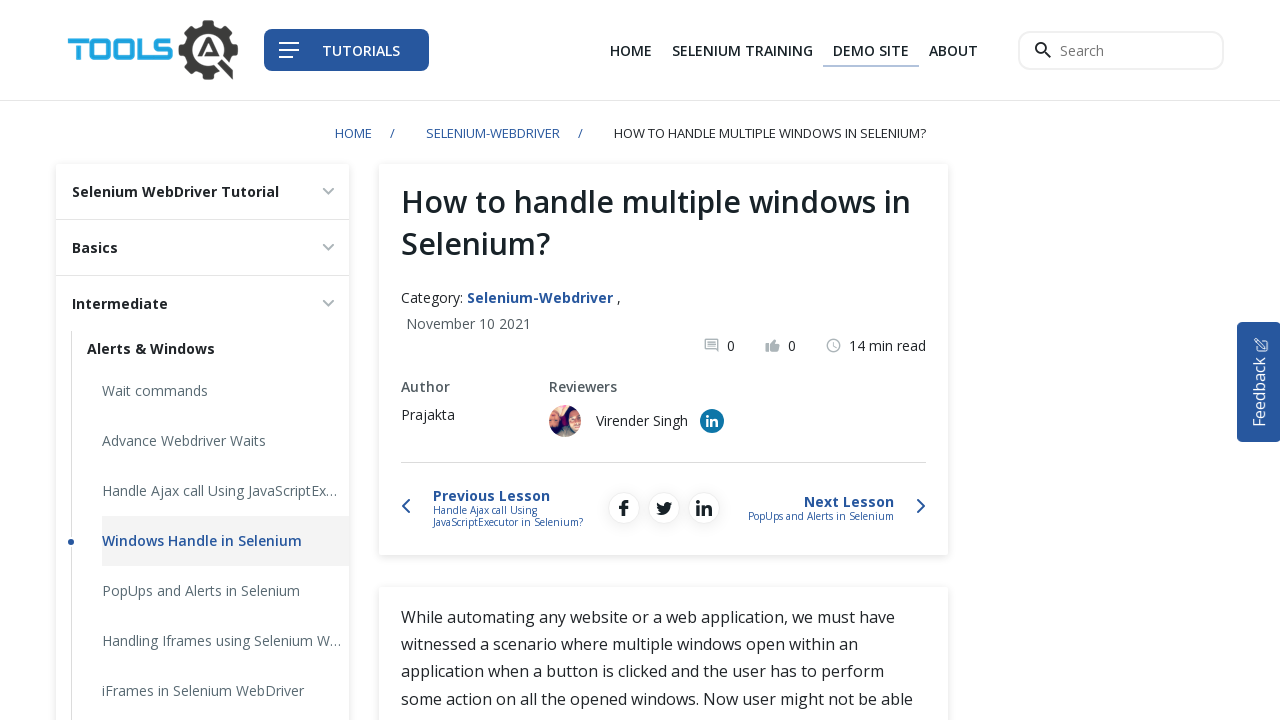

Closed first new tab
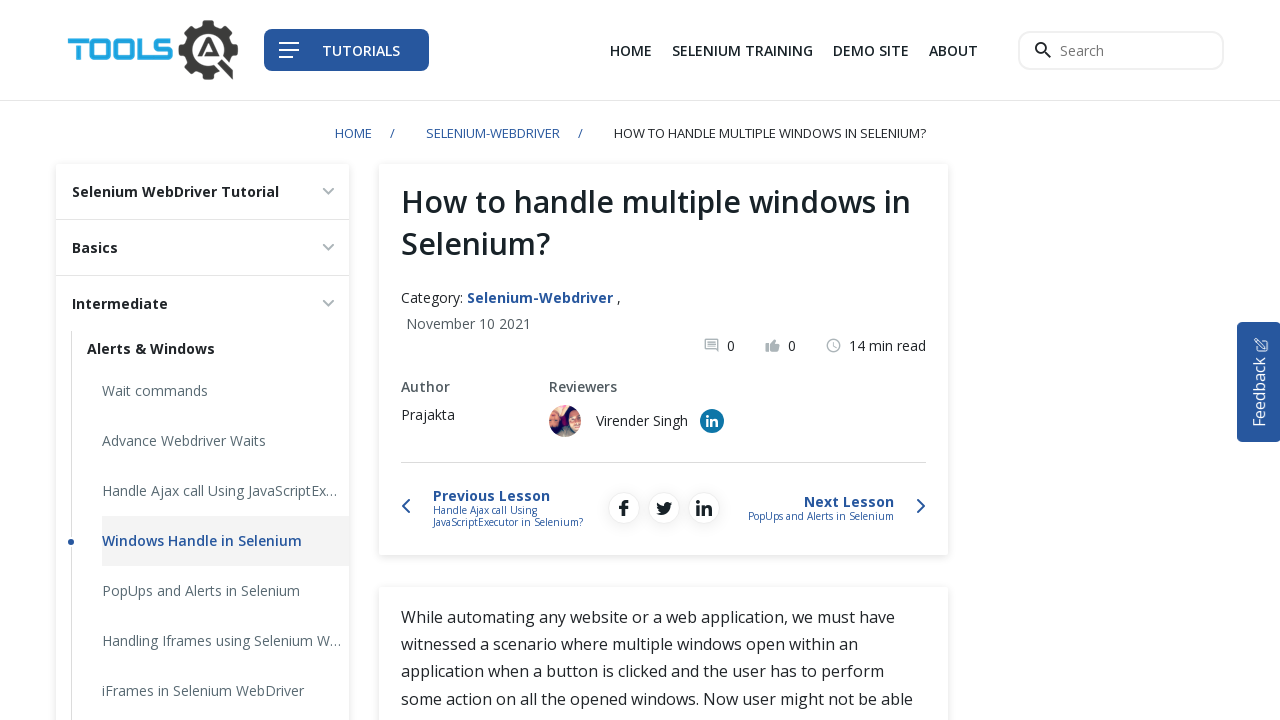

Closed second new tab, original page remains open
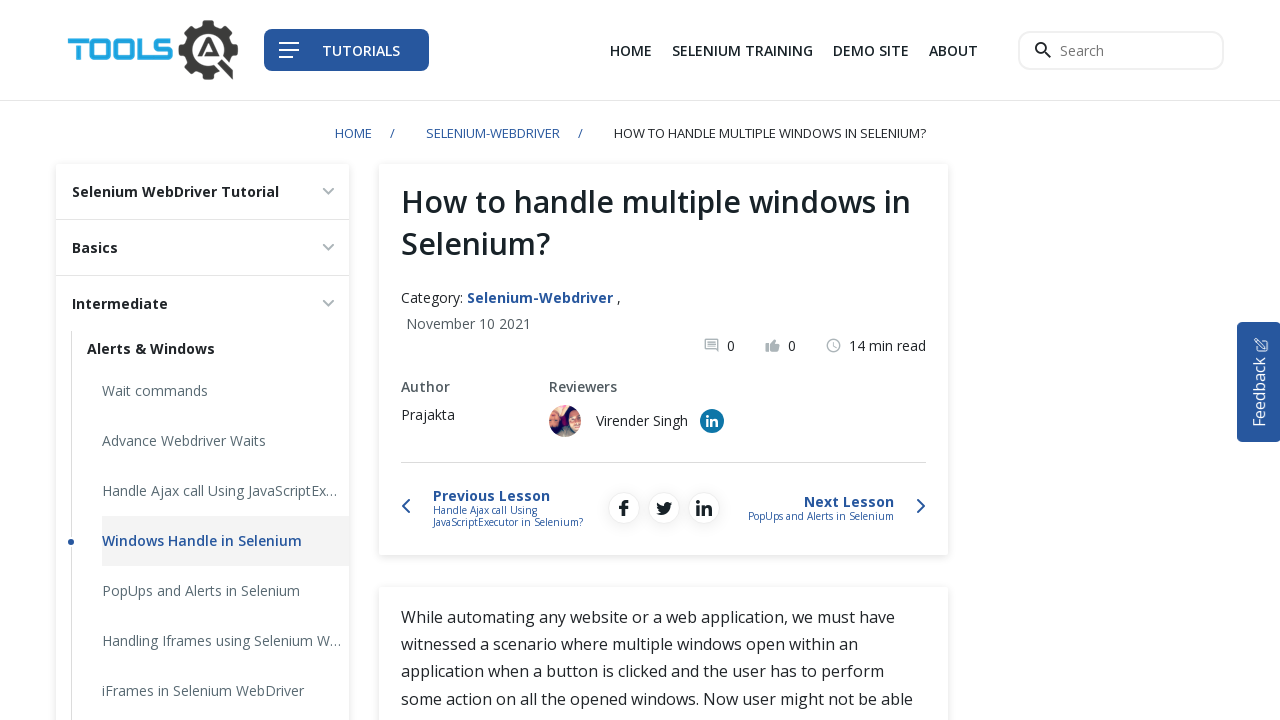

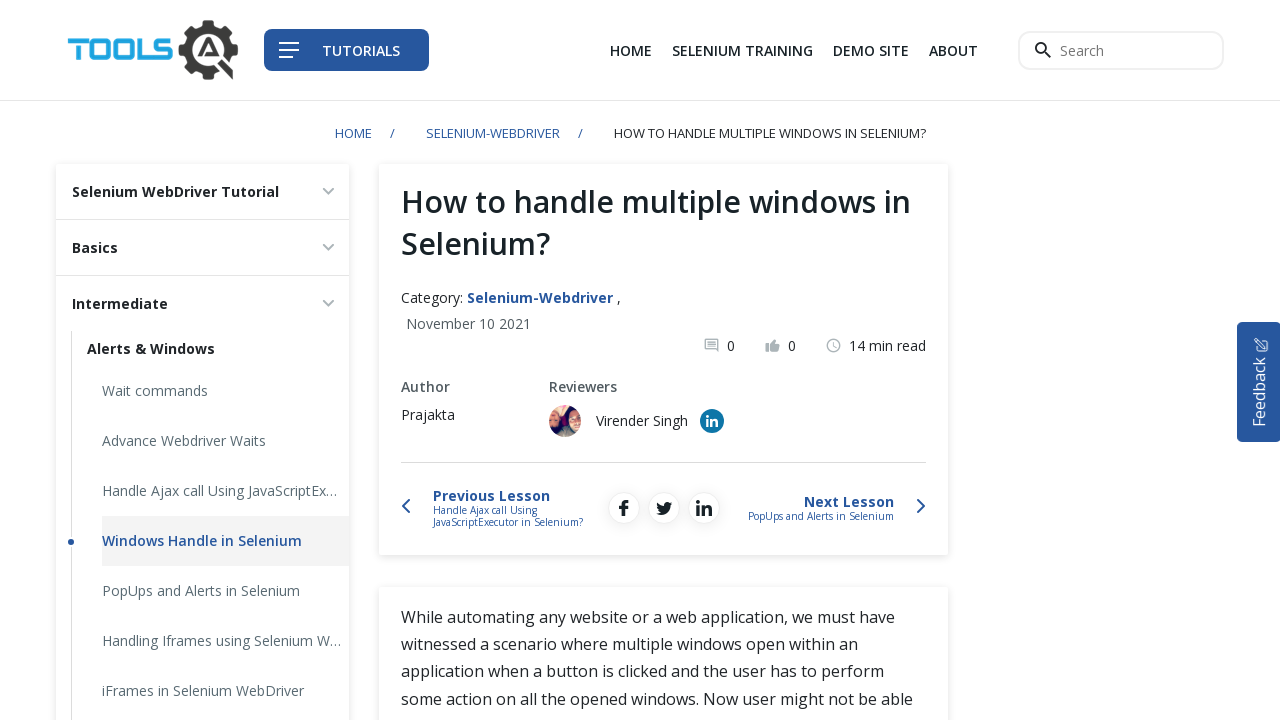